Tests clearing the complete state of all items by checking and then unchecking the "Mark all as complete" checkbox.

Starting URL: https://demo.playwright.dev/todomvc

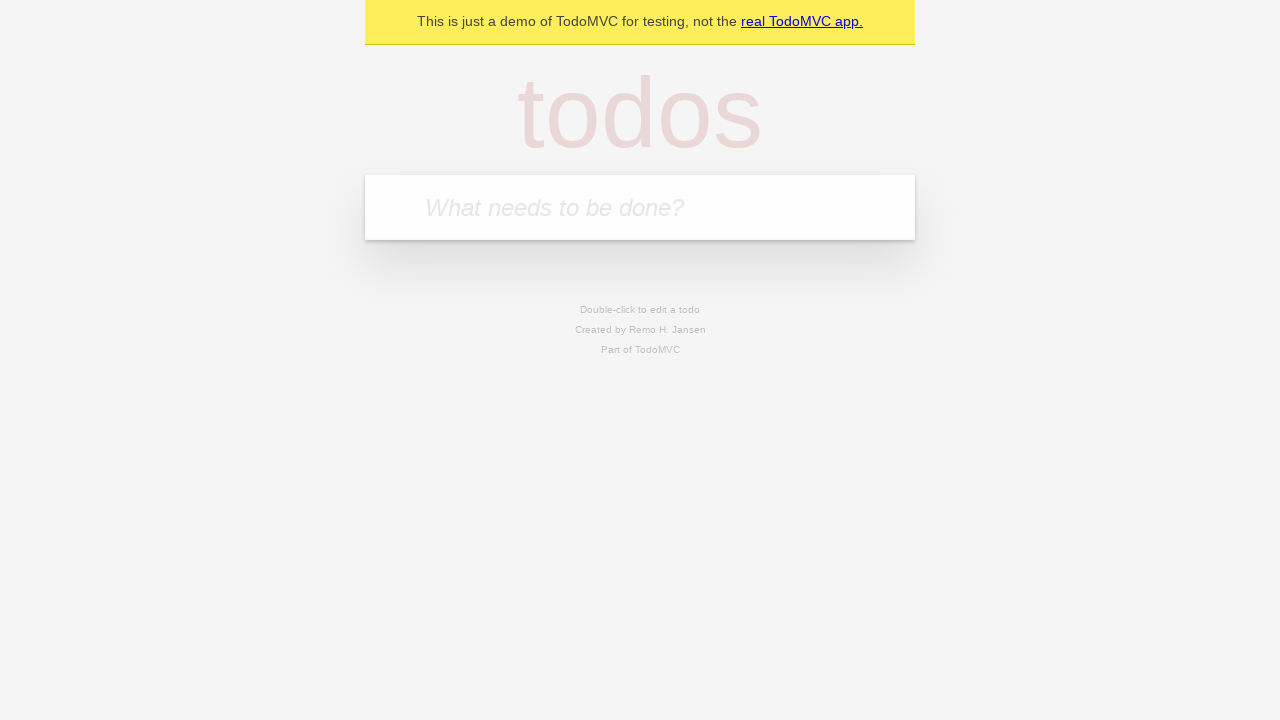

Filled todo input with 'buy some cheese' on internal:attr=[placeholder="What needs to be done?"i]
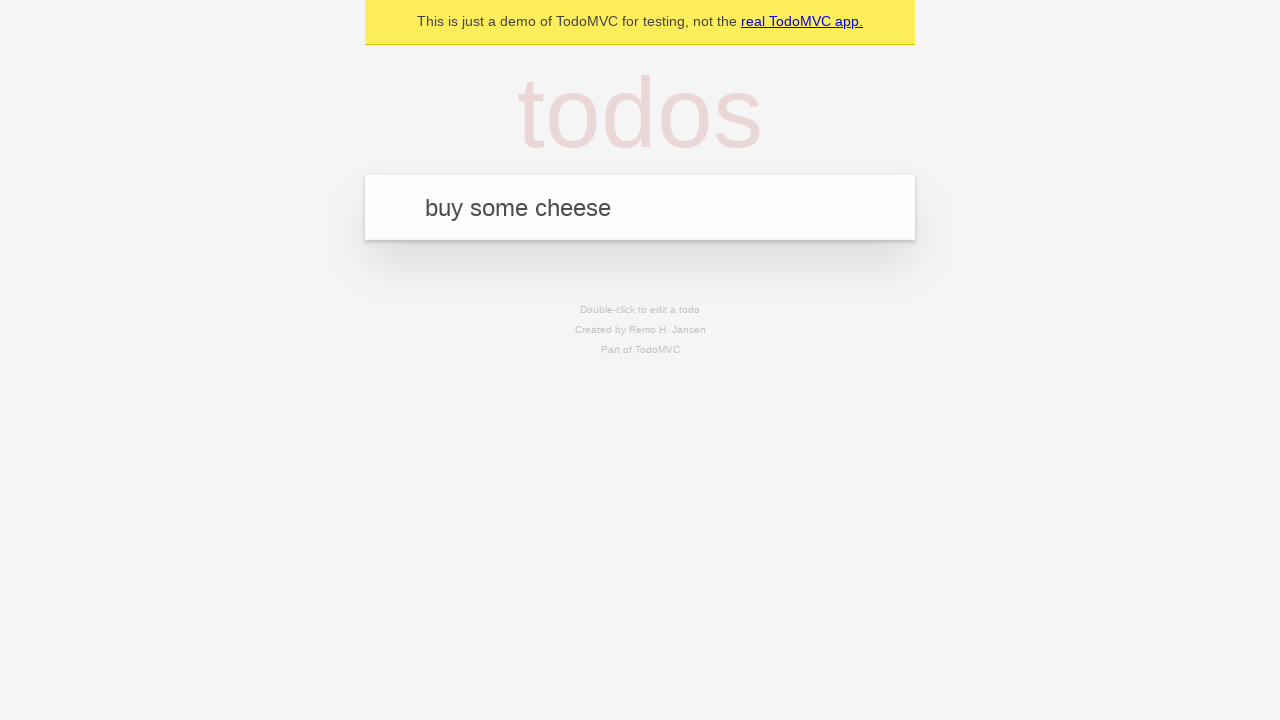

Pressed Enter to create first todo on internal:attr=[placeholder="What needs to be done?"i]
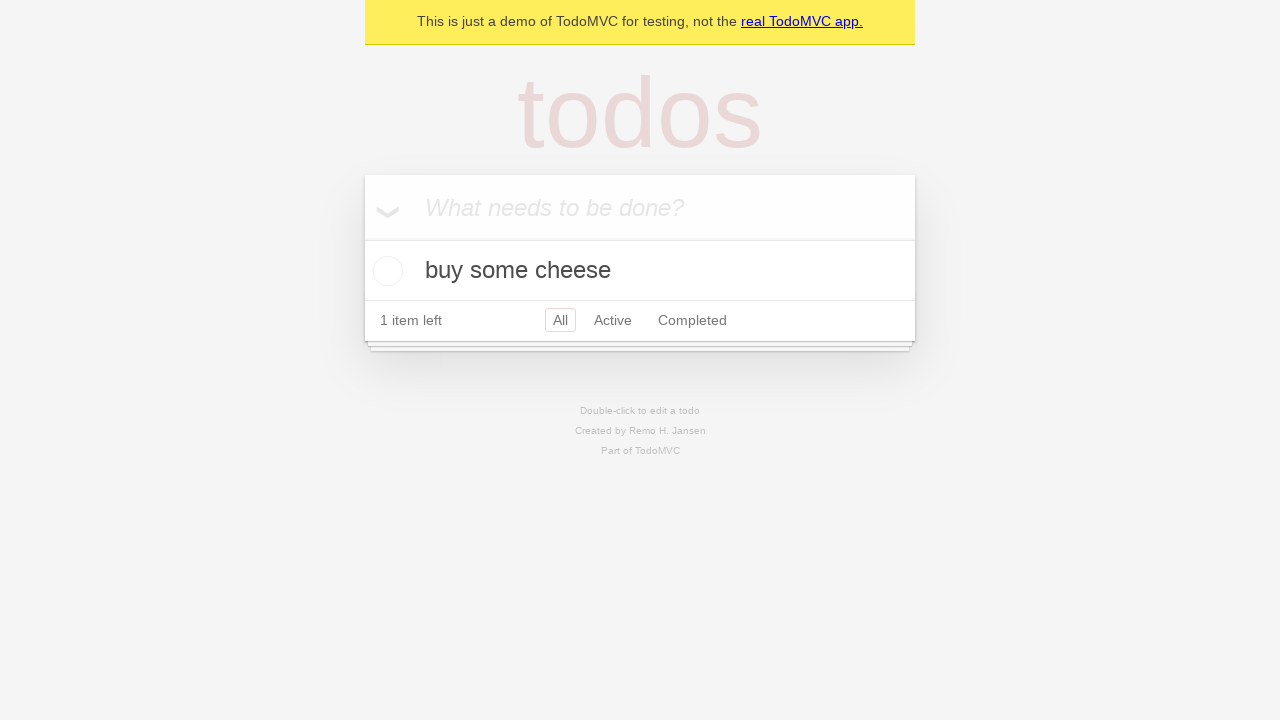

Filled todo input with 'feed the cat' on internal:attr=[placeholder="What needs to be done?"i]
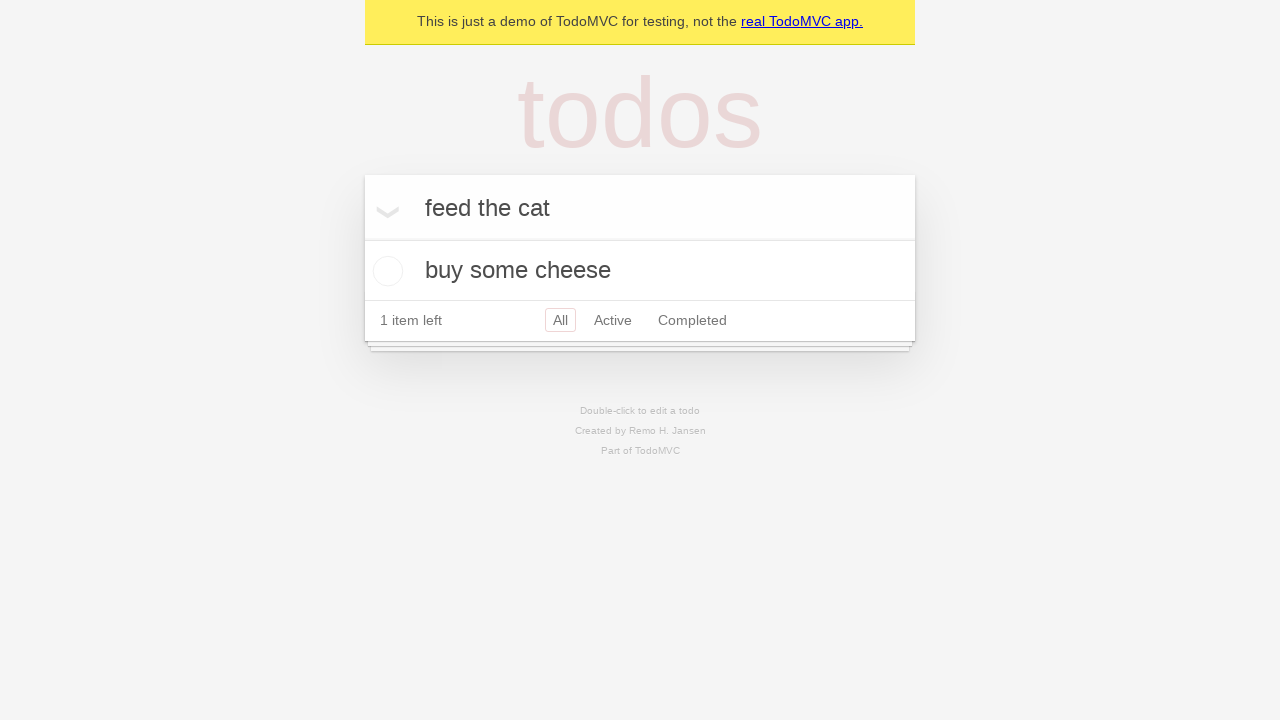

Pressed Enter to create second todo on internal:attr=[placeholder="What needs to be done?"i]
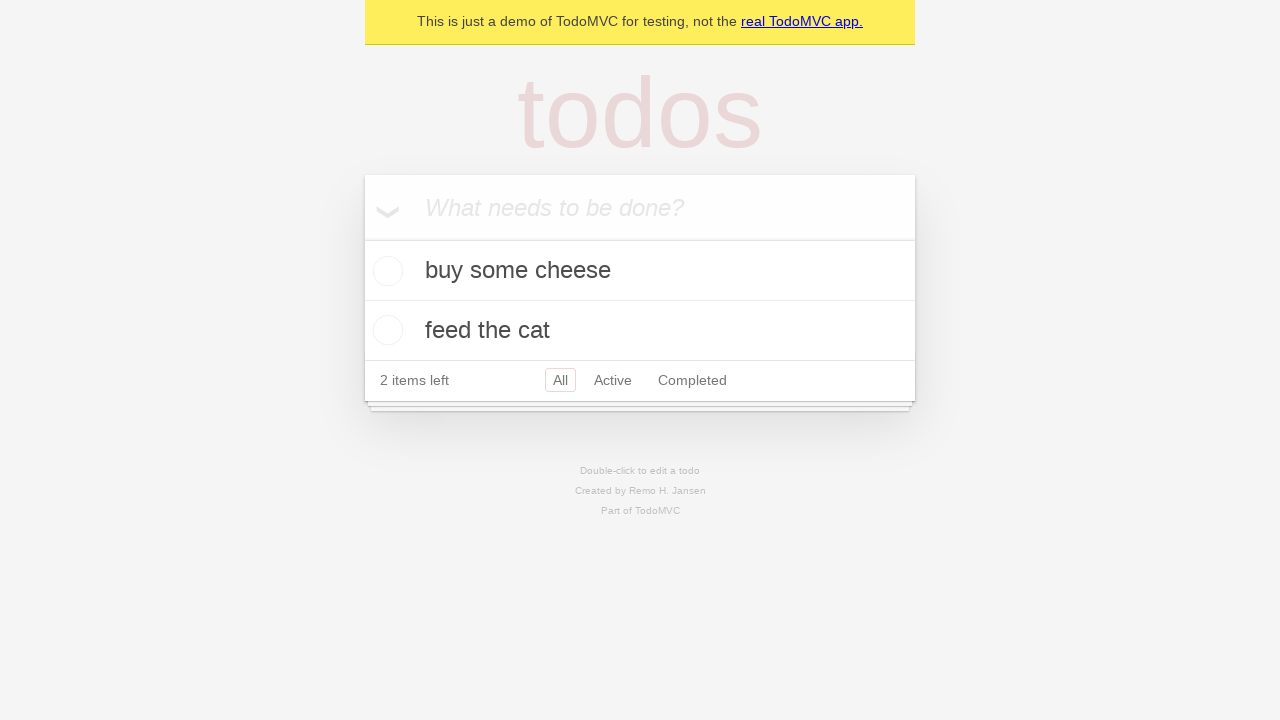

Filled todo input with 'book a doctors appointment' on internal:attr=[placeholder="What needs to be done?"i]
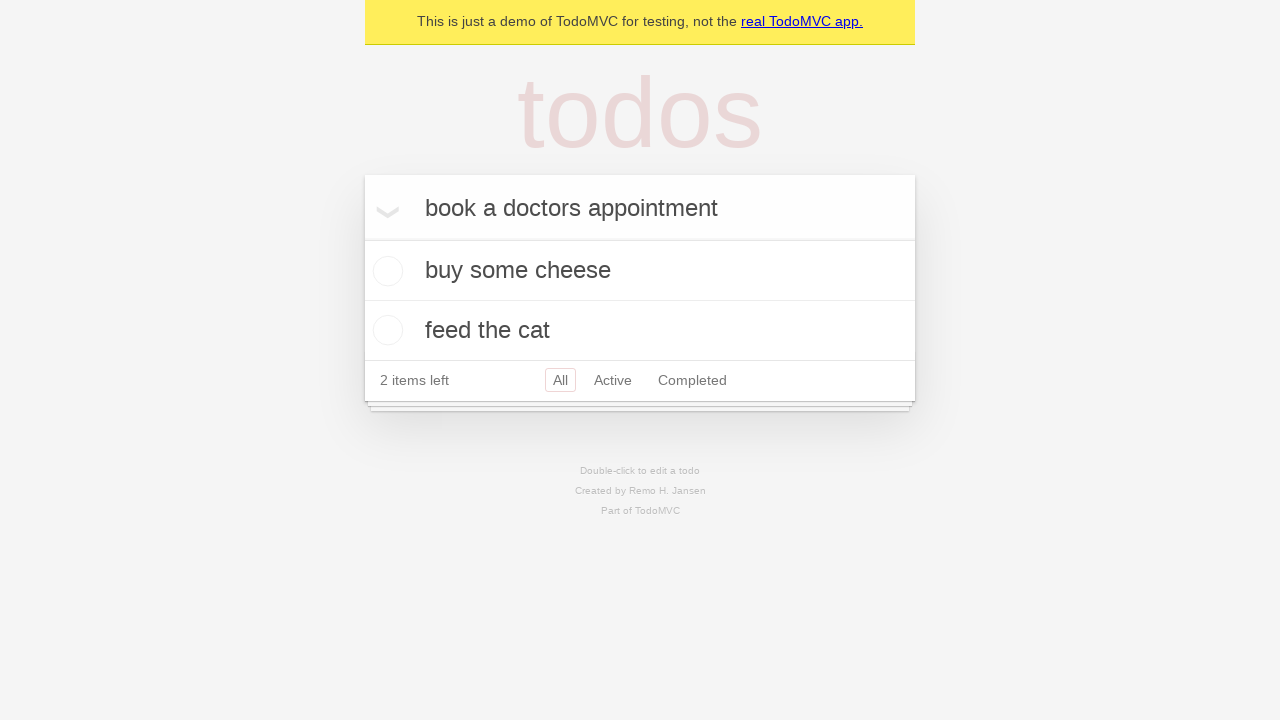

Pressed Enter to create third todo on internal:attr=[placeholder="What needs to be done?"i]
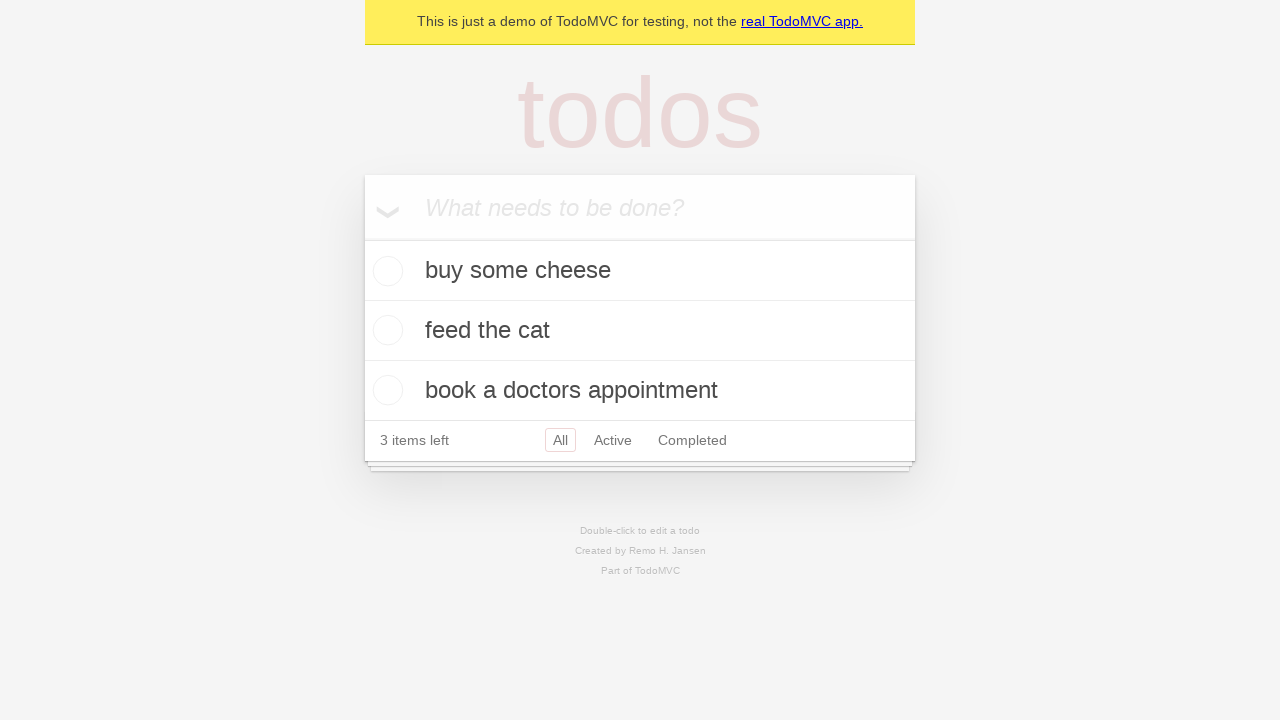

Waited for all 3 todos to be created
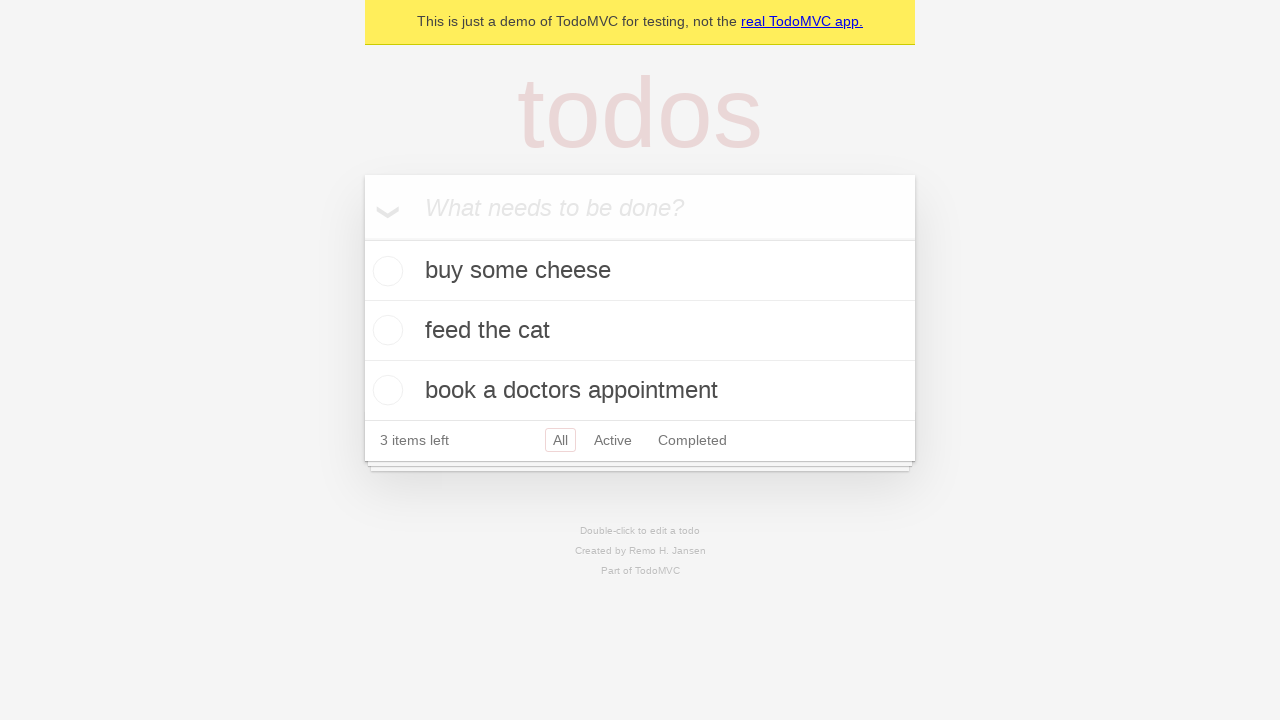

Checked 'Mark all as complete' checkbox to mark all todos as complete at (362, 238) on internal:label="Mark all as complete"i
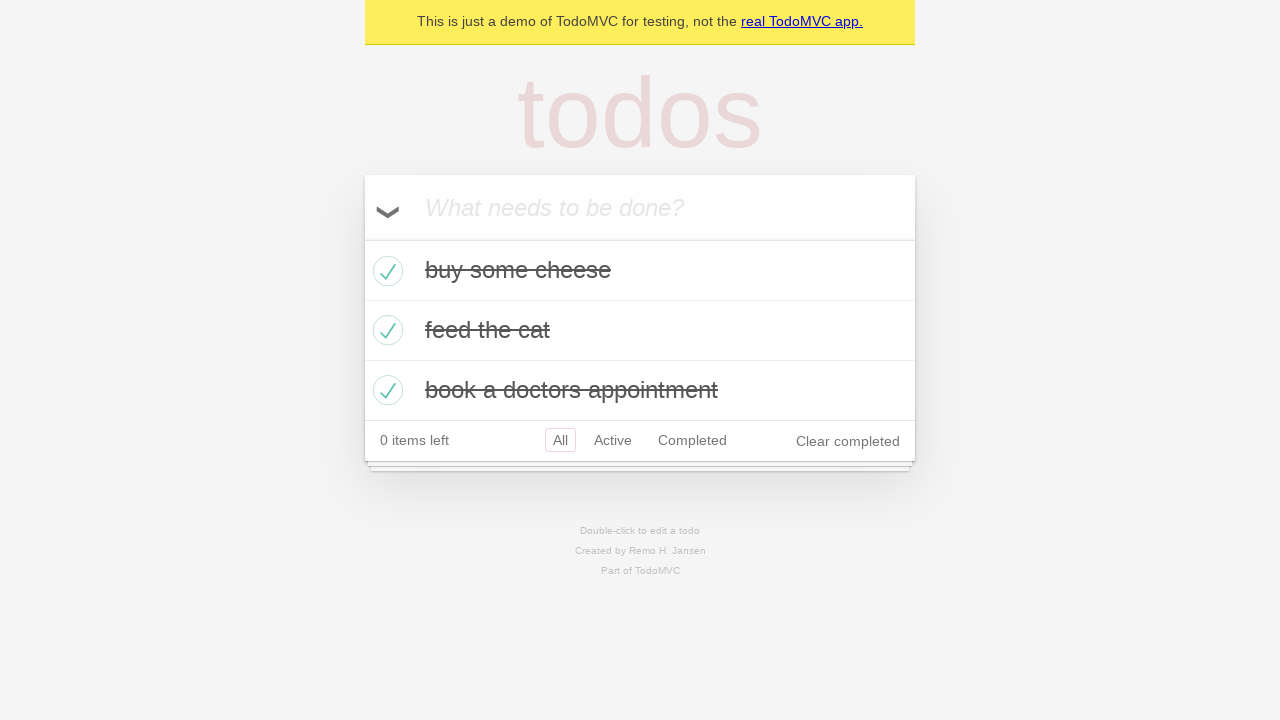

Unchecked 'Mark all as complete' checkbox to clear complete state of all items at (362, 238) on internal:label="Mark all as complete"i
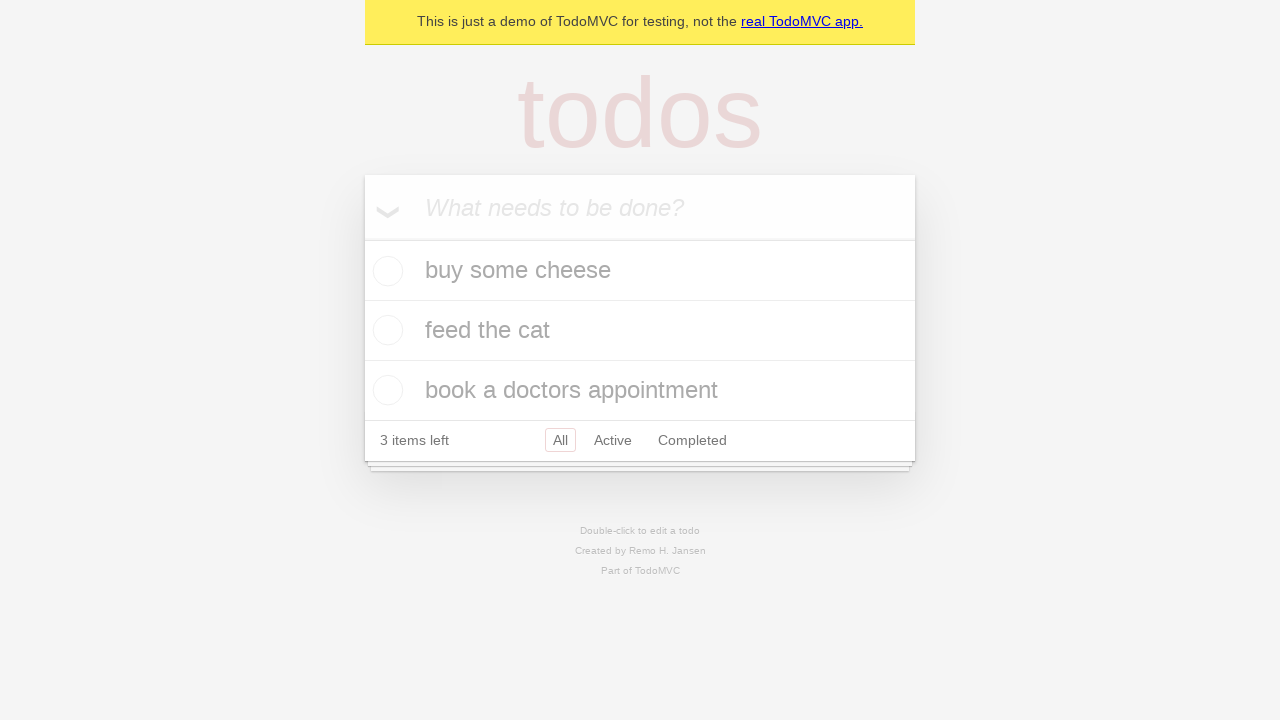

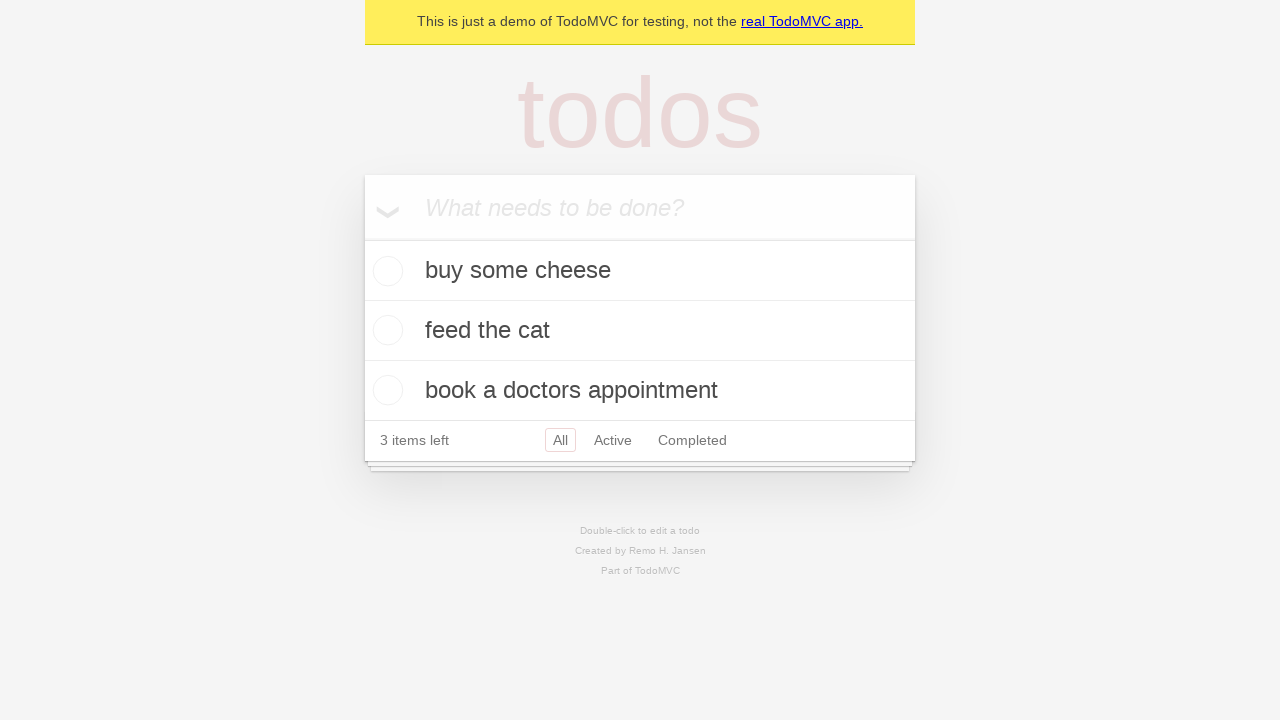